Tests a registration form on durgasoft.com by maximizing the window, verifying the page title contains "DURGA", and filling in the name field.

Starting URL: http://www.durgasoft.com/registration.asp

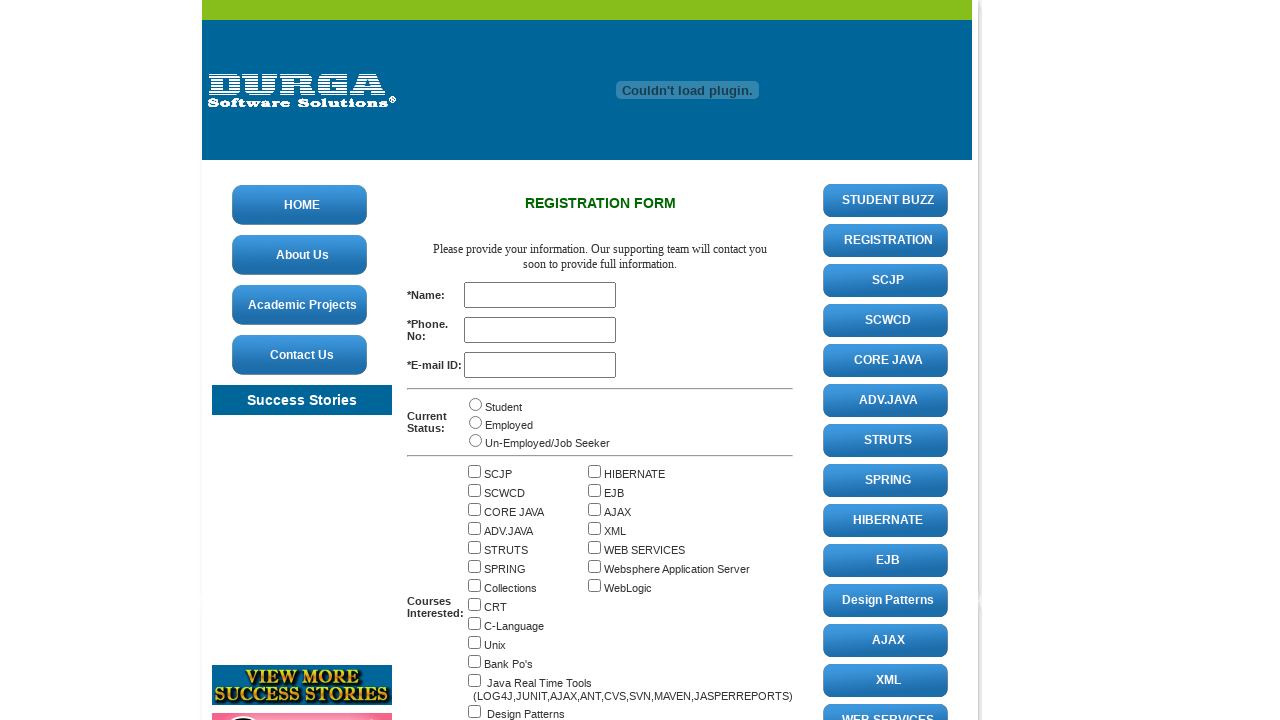

Set viewport size to 1920x1080 to maximize browser window
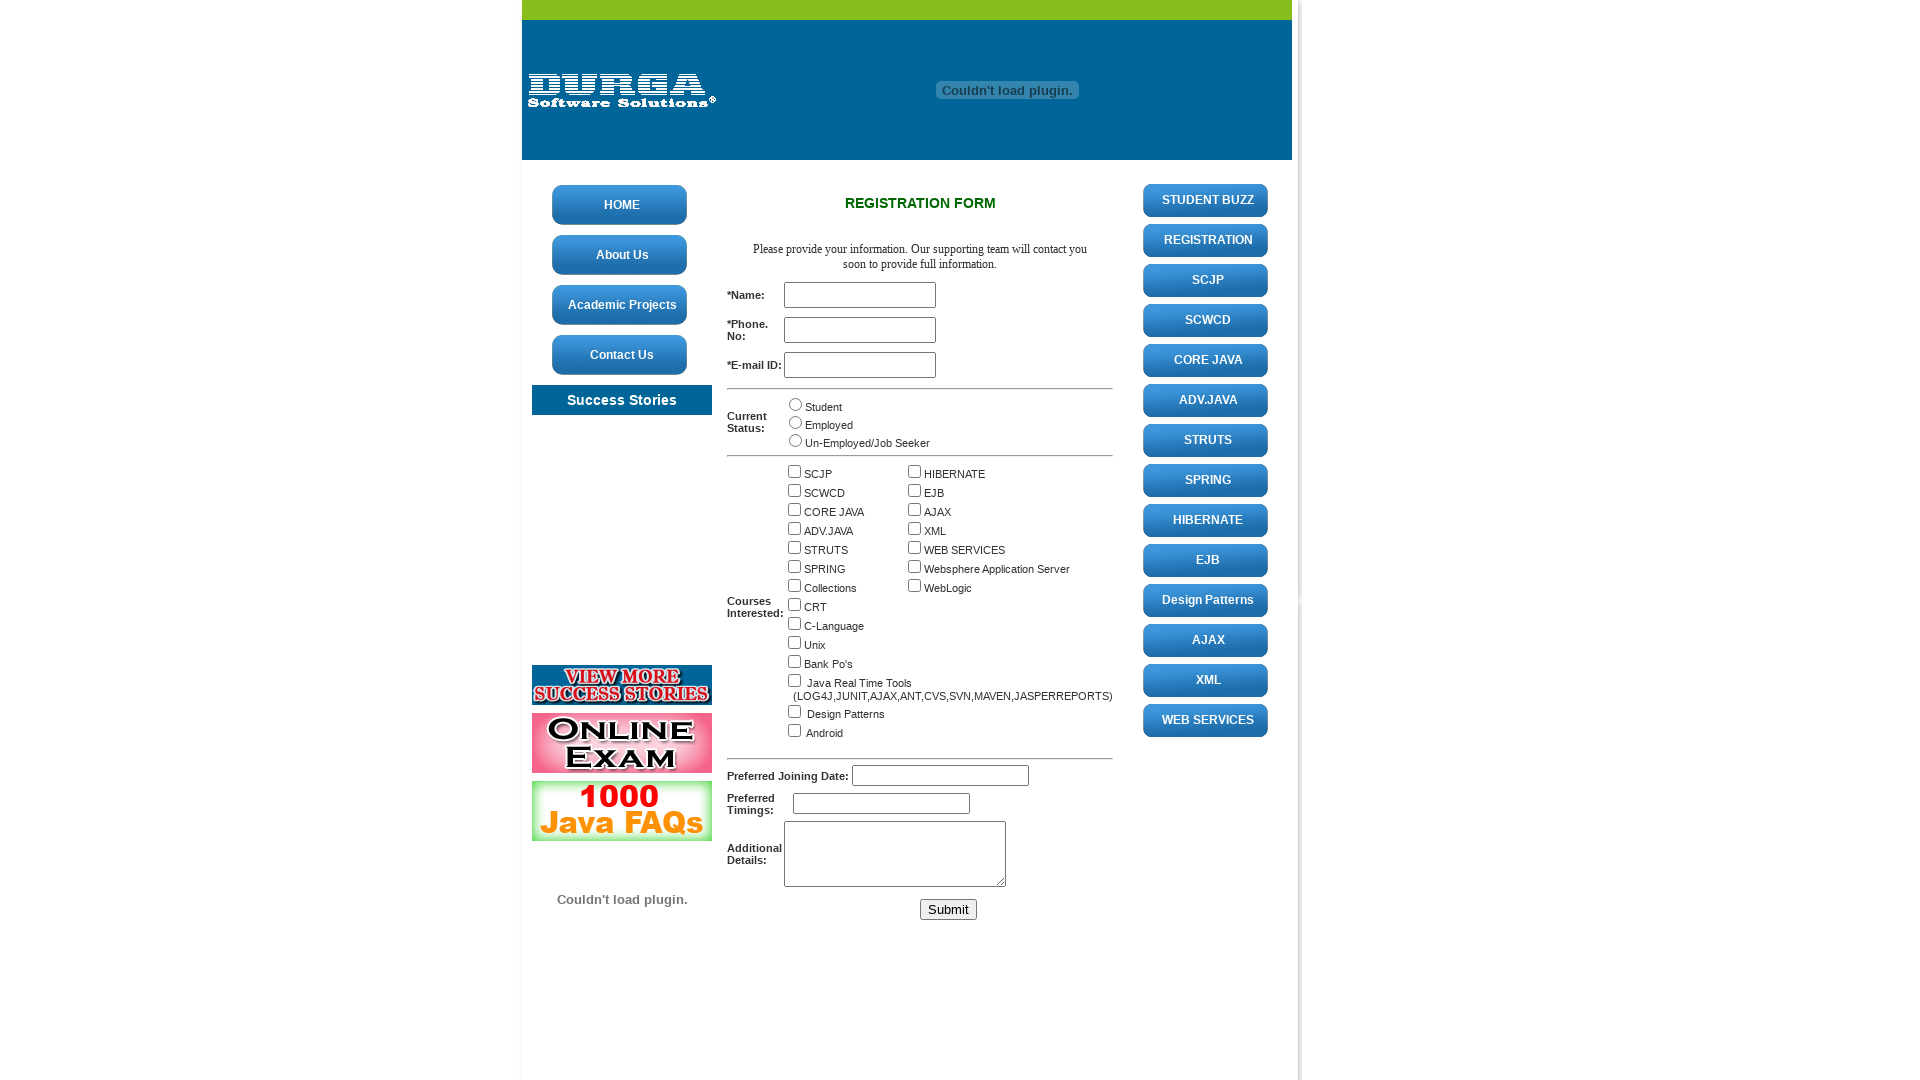

Verified page title contains 'DURGA'
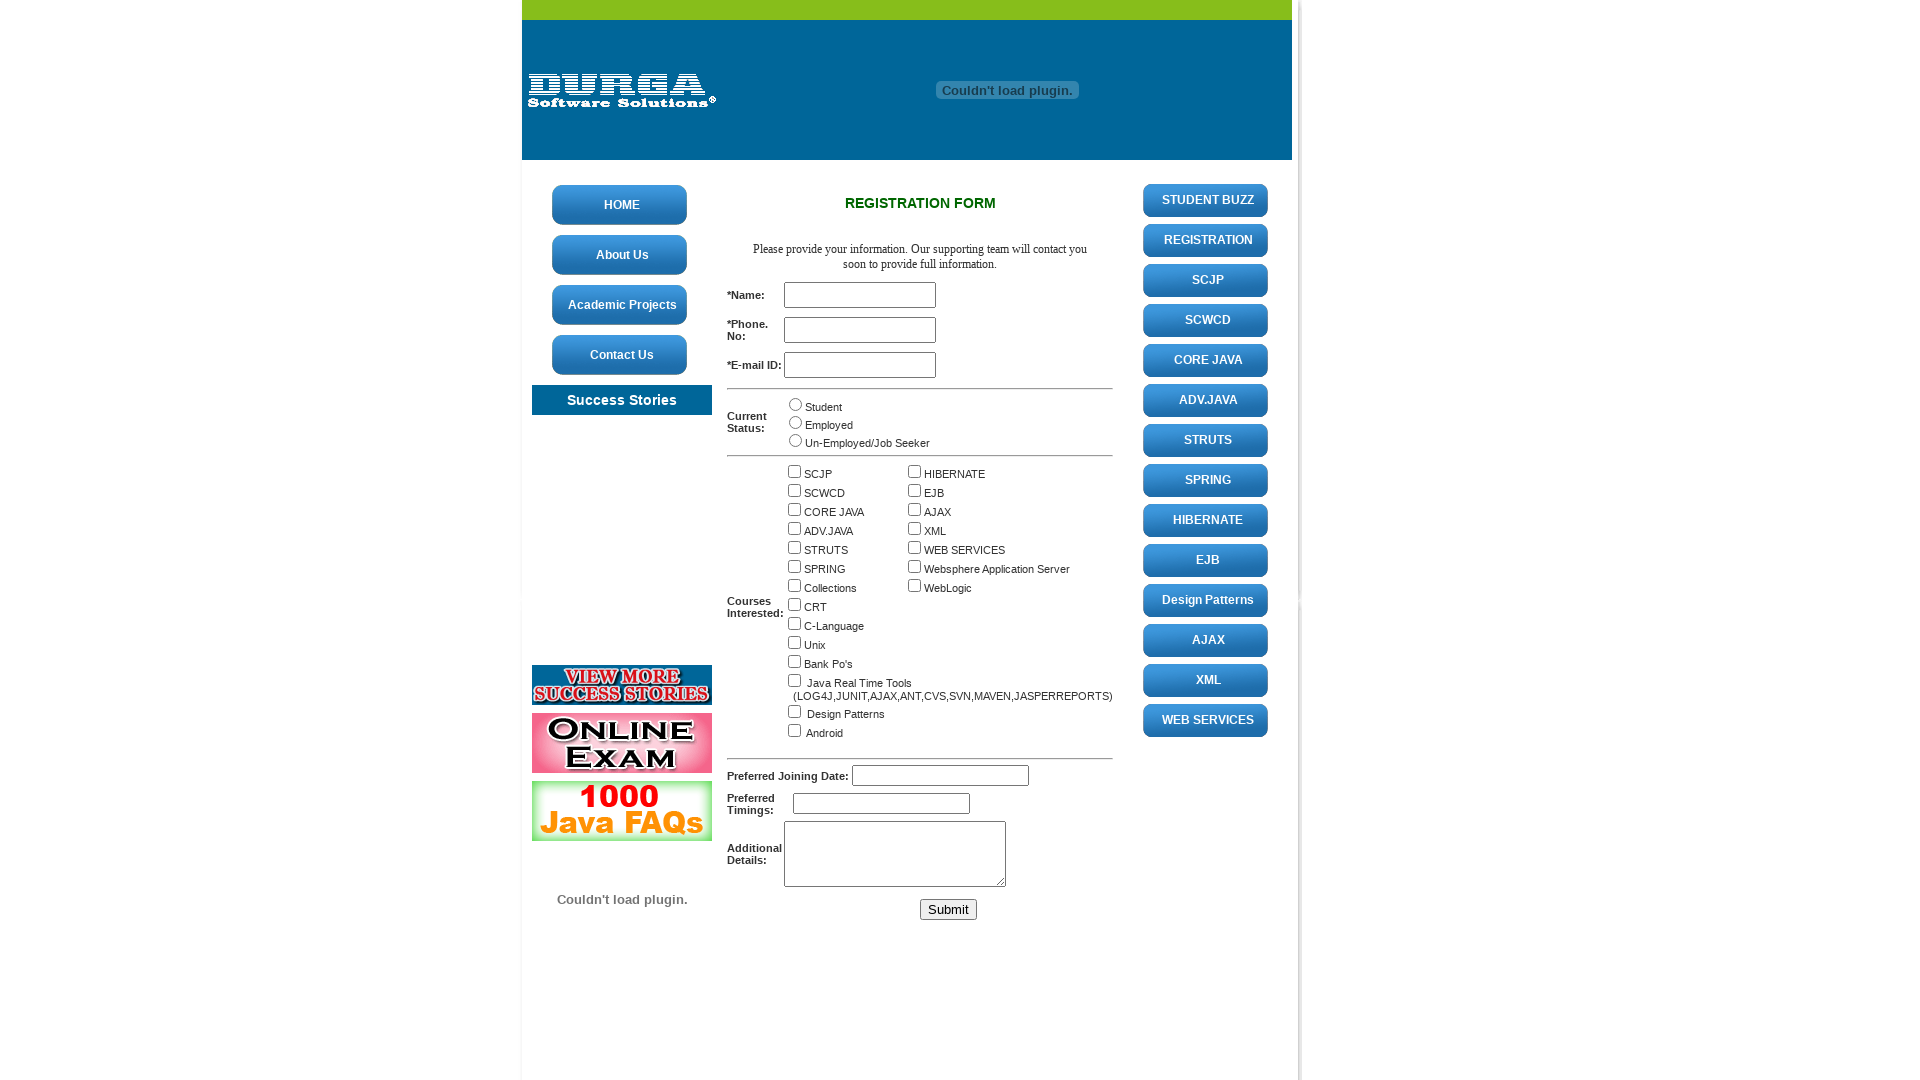

Filled name field with 'Rajeev' on #name
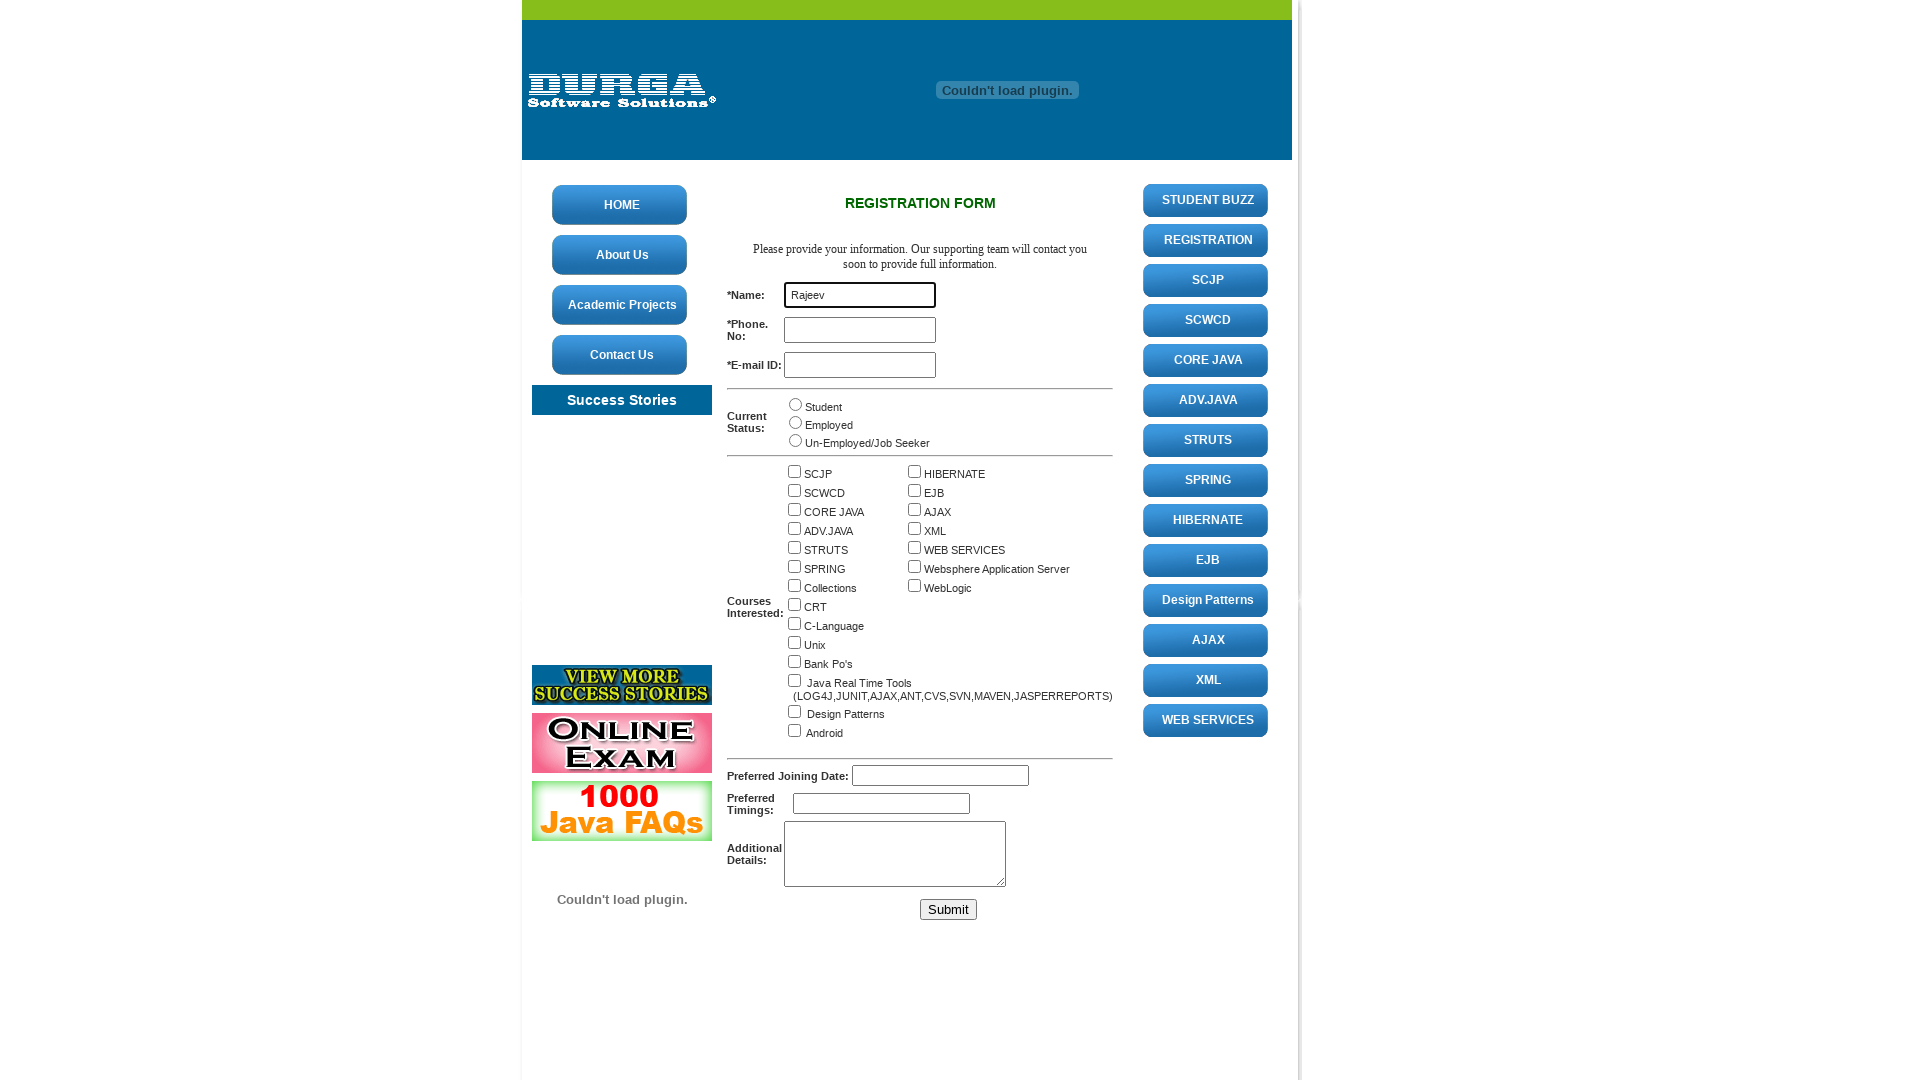

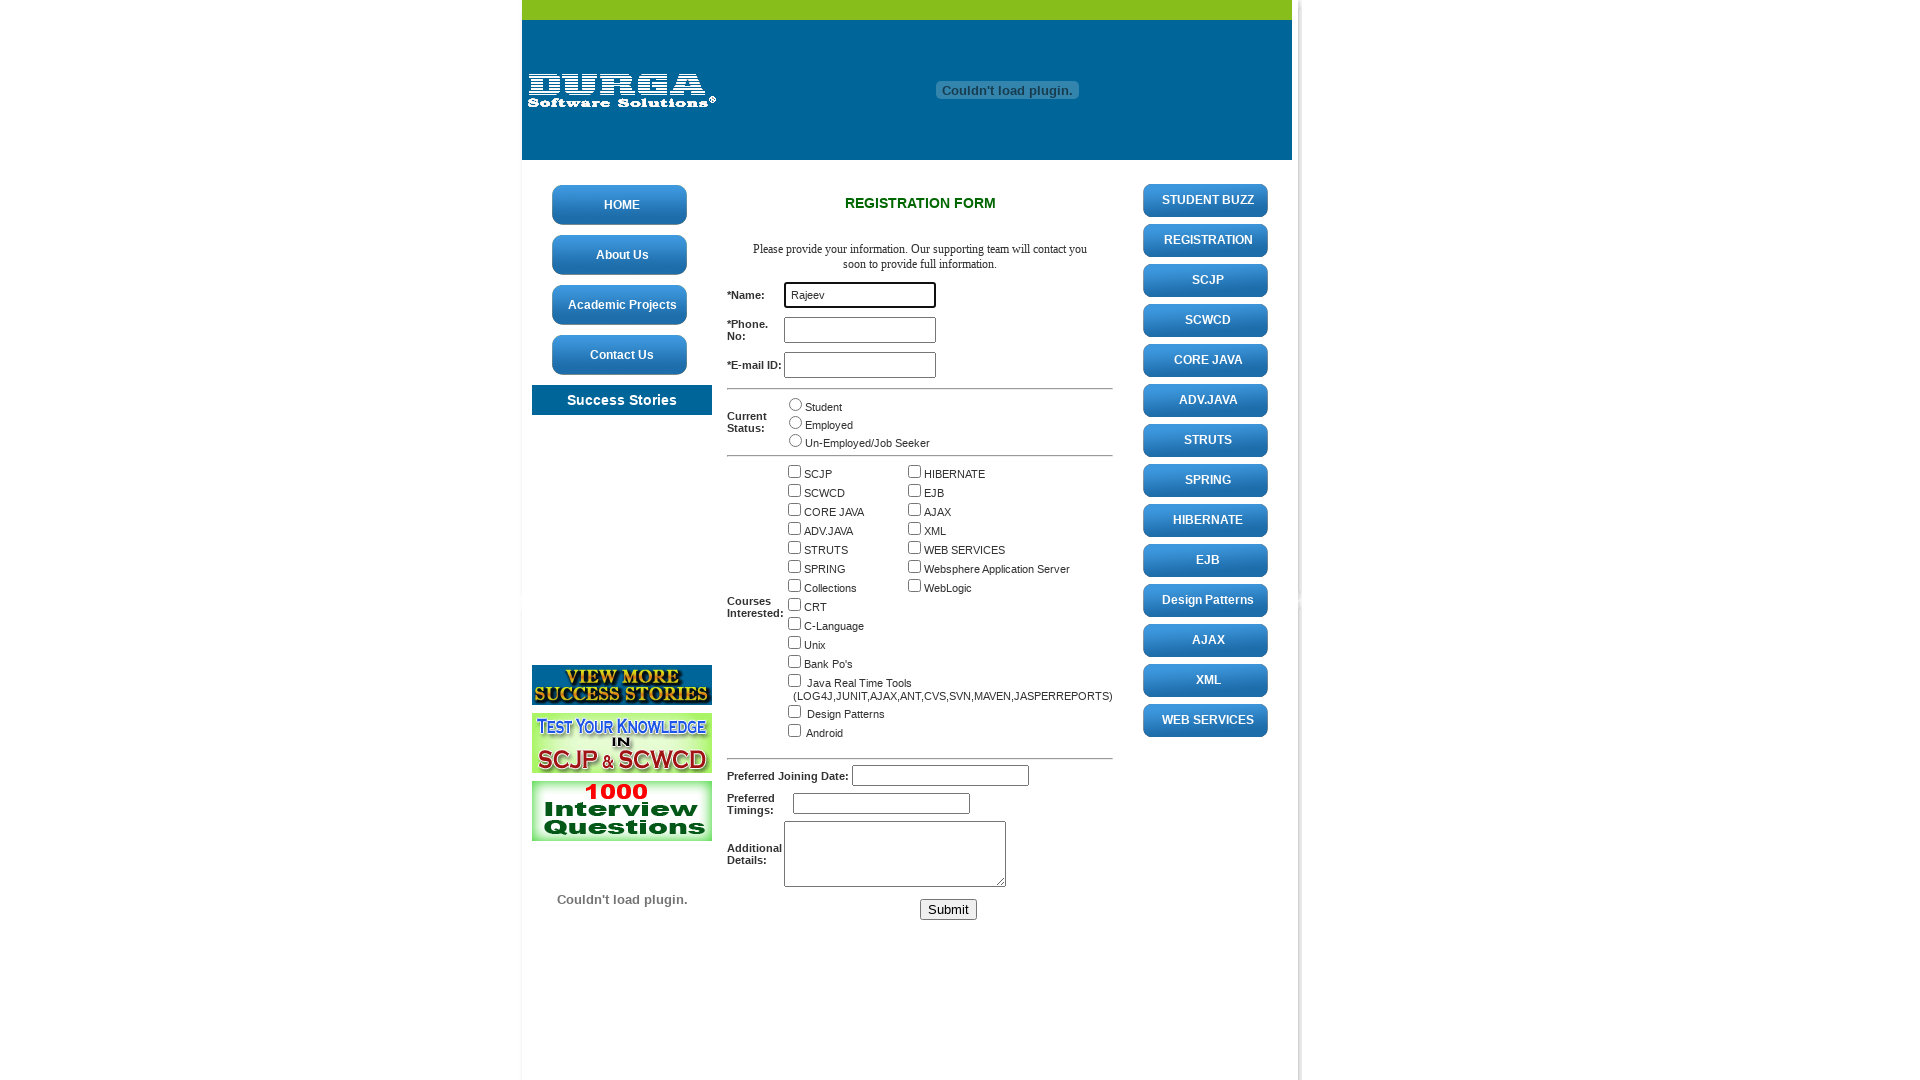